Tests mouse hover interaction and context menu (right-click) functionality on a practice automation page

Starting URL: https://rahulshettyacademy.com/AutomationPractice

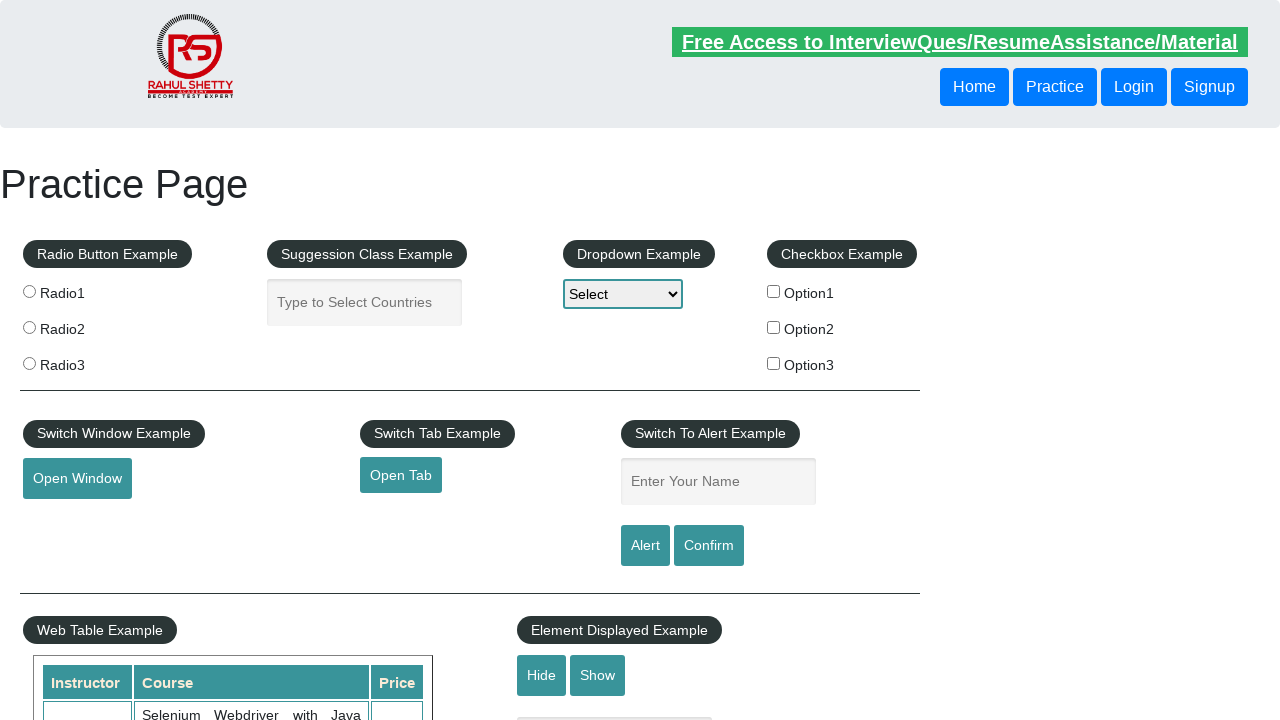

Hovered over the mouse hover element at (83, 361) on #mousehover
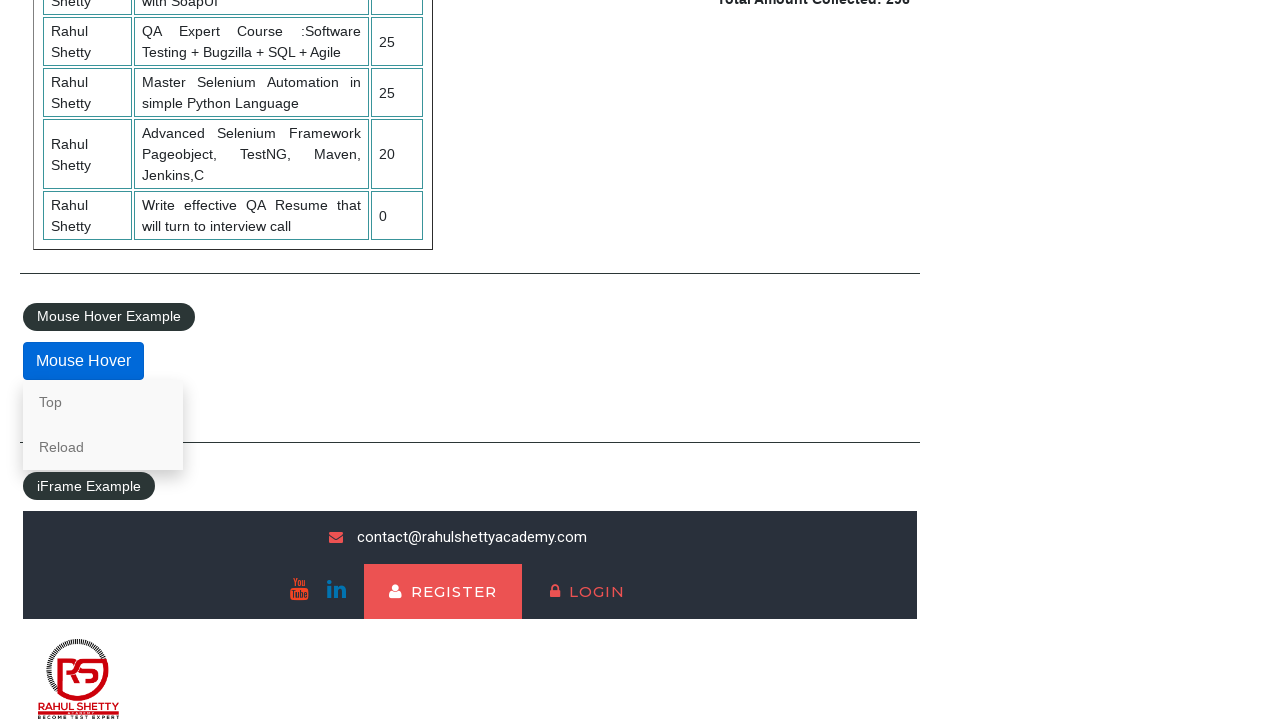

Right-clicked on the 'Reload' link in the context menu at (103, 447) on text=Reload
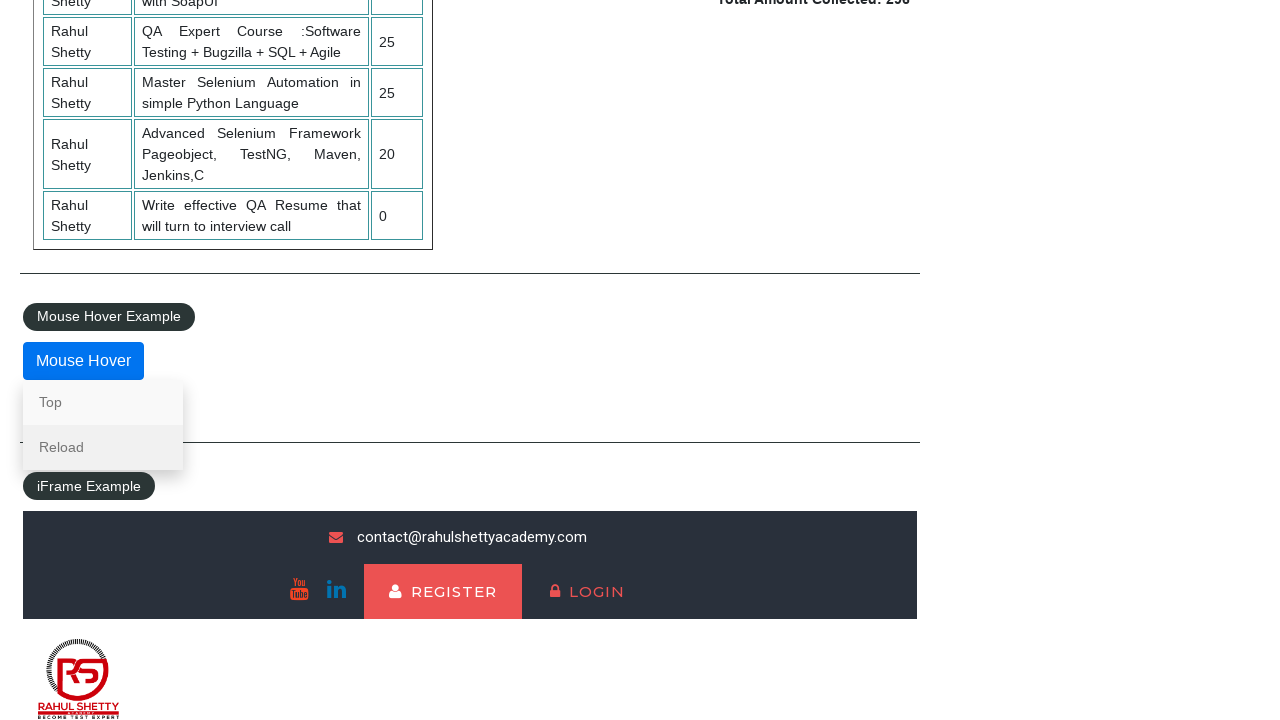

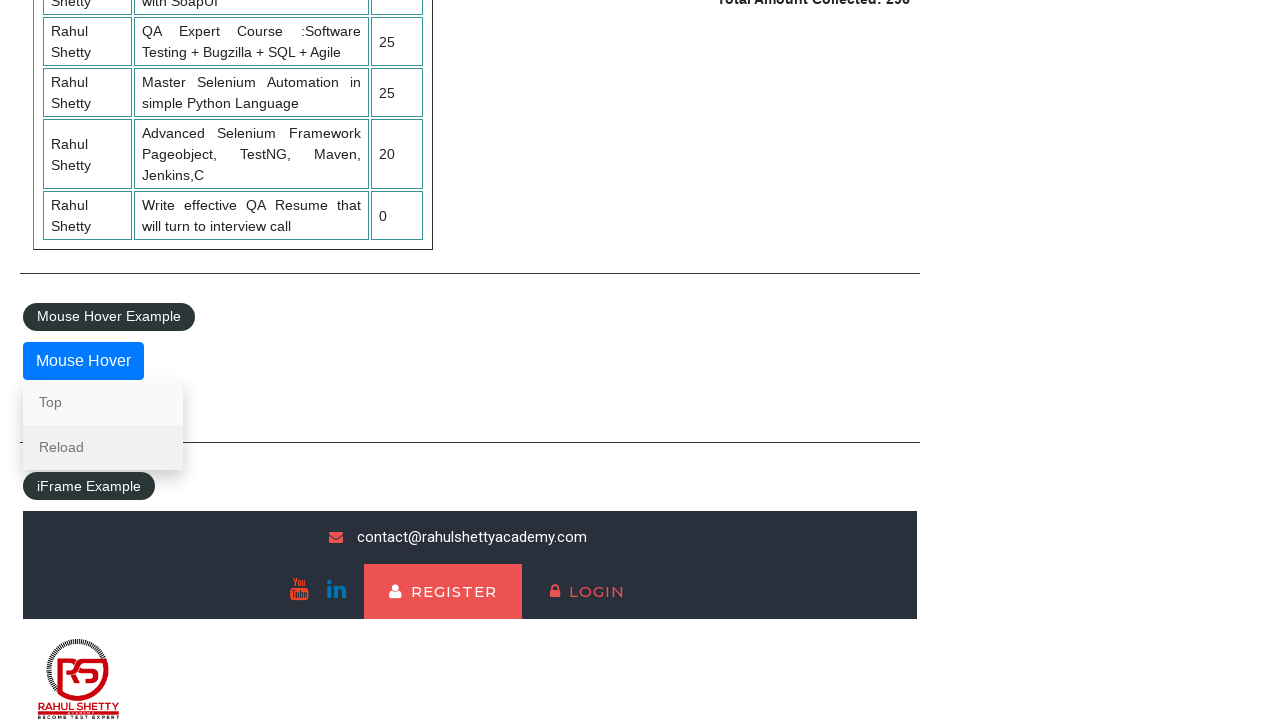